Tests scrolling page down by a specific pixel amount (1000px) using JavaScript executor

Starting URL: https://www.selenium.dev/

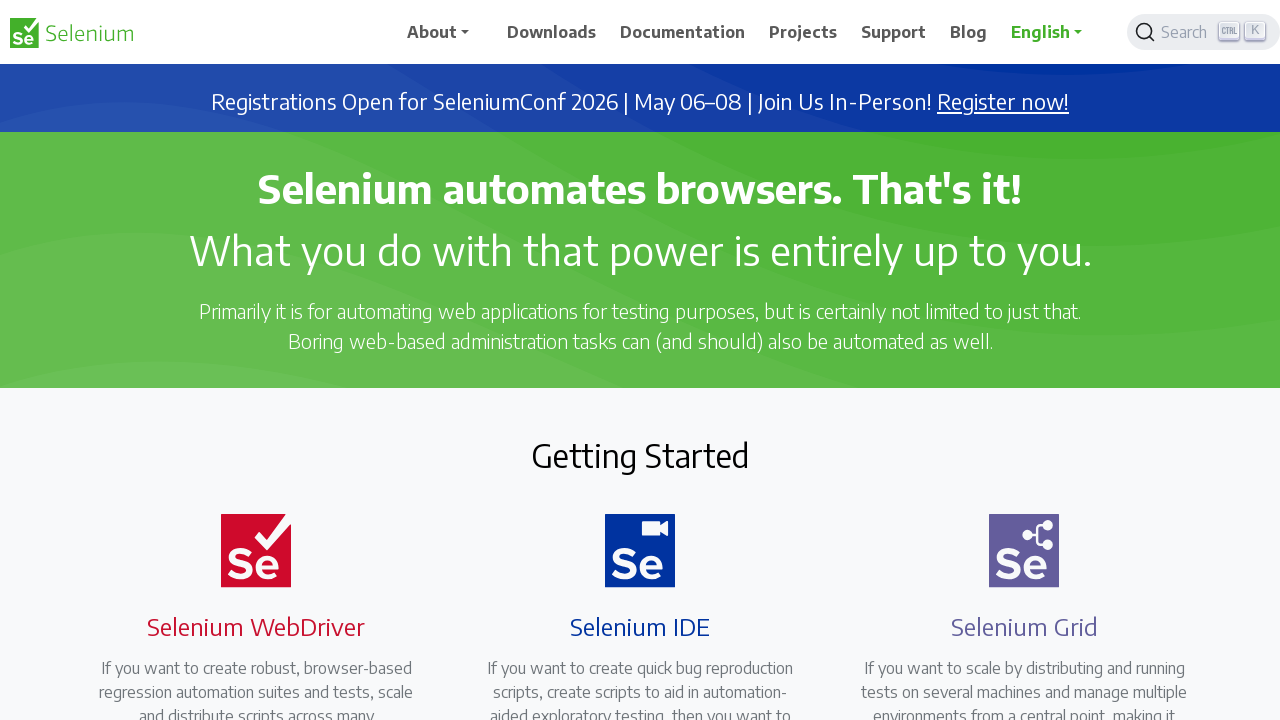

Scrolled page down by 1000 pixels using JavaScript executor
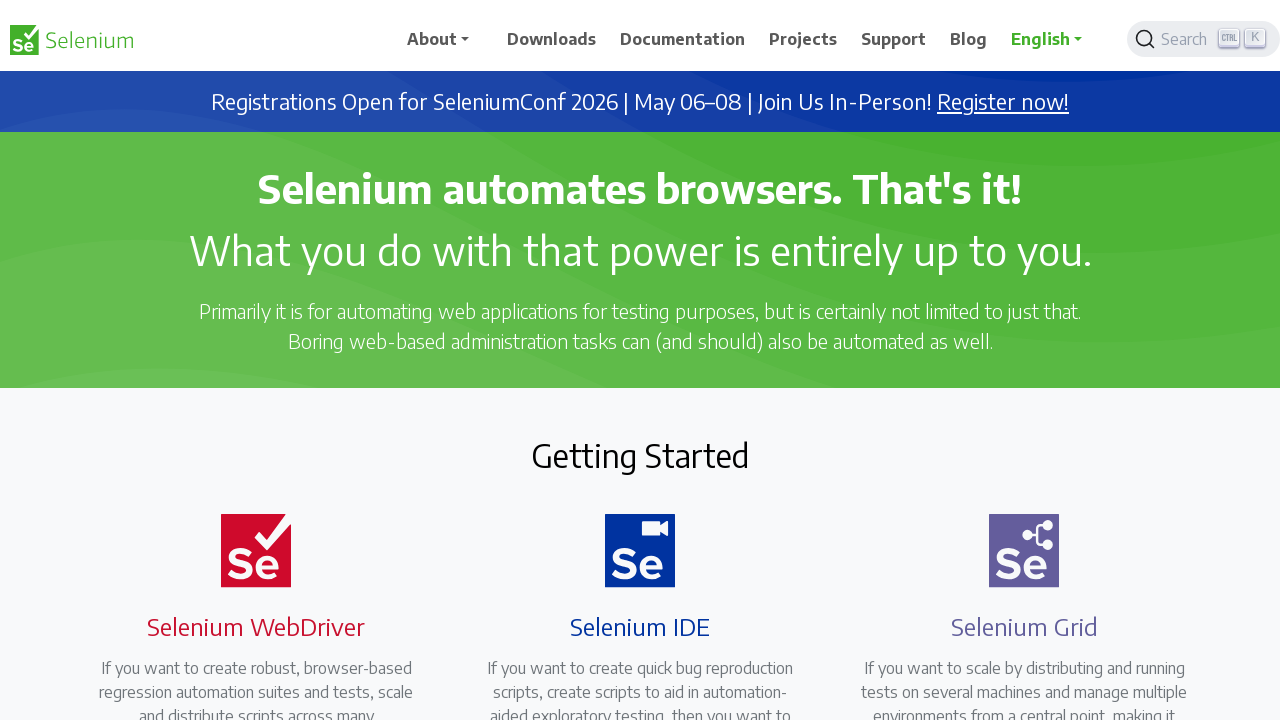

Verified Selenium heading is visible after scrolling
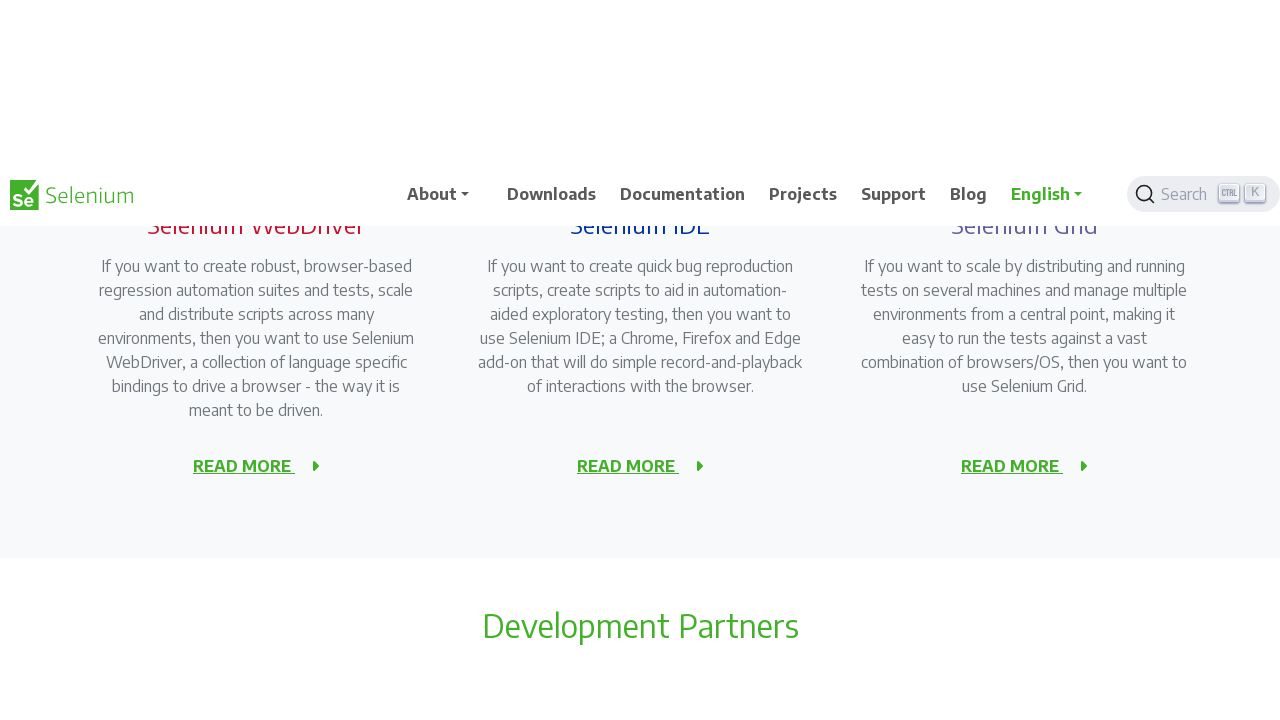

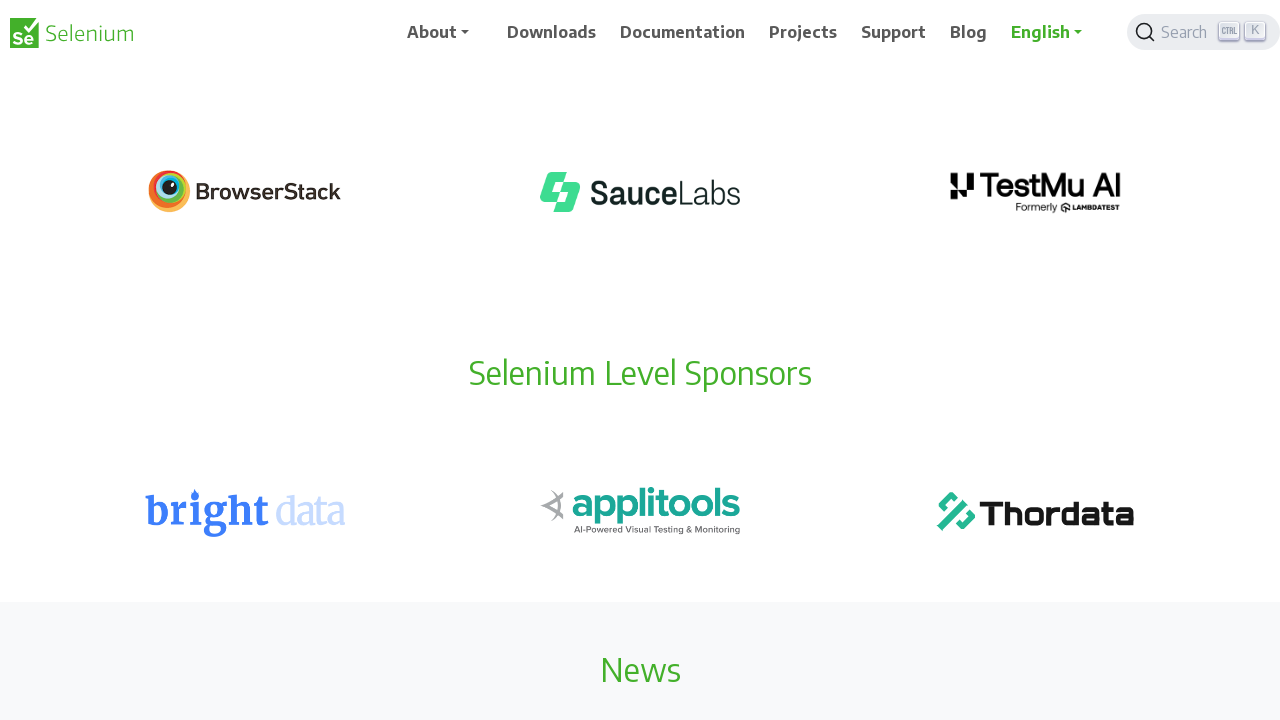